Tests dynamic loading functionality by clicking a Start button and waiting for a hidden element to appear, then verifying the loaded text displays "Hello World!"

Starting URL: https://the-internet.herokuapp.com/dynamic_loading/1

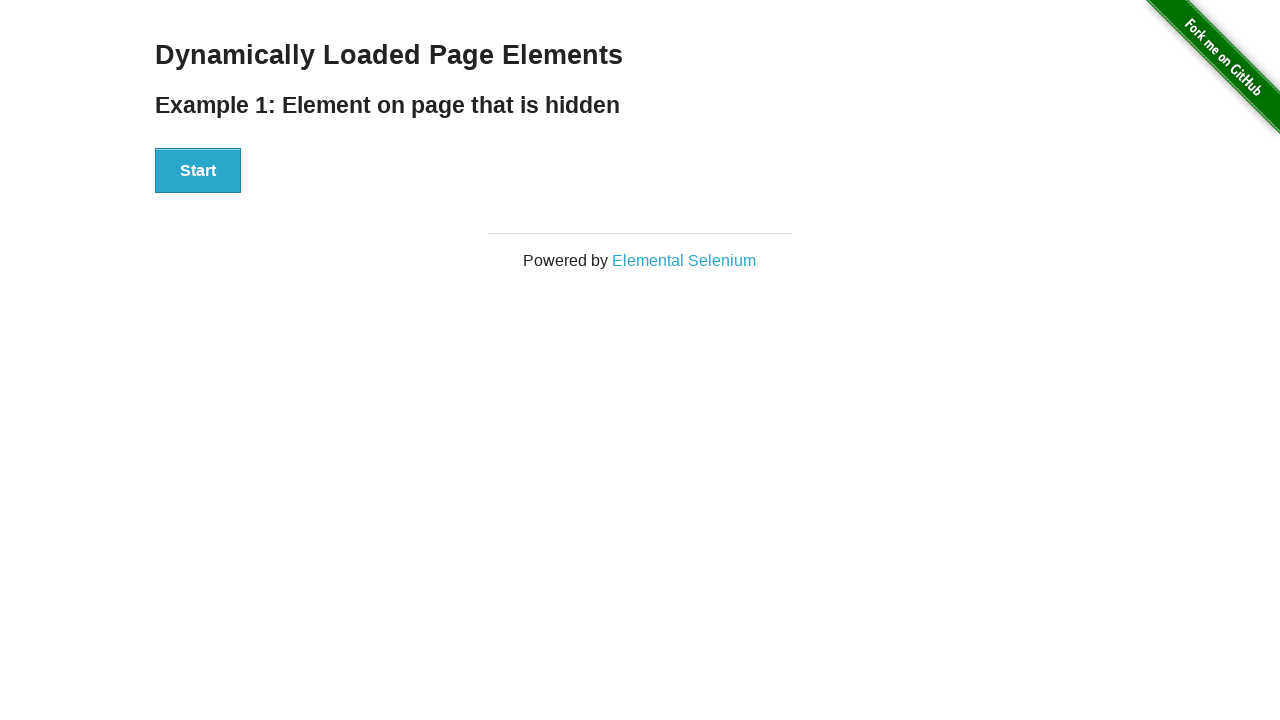

Clicked the Start button to begin dynamic loading at (198, 171) on button
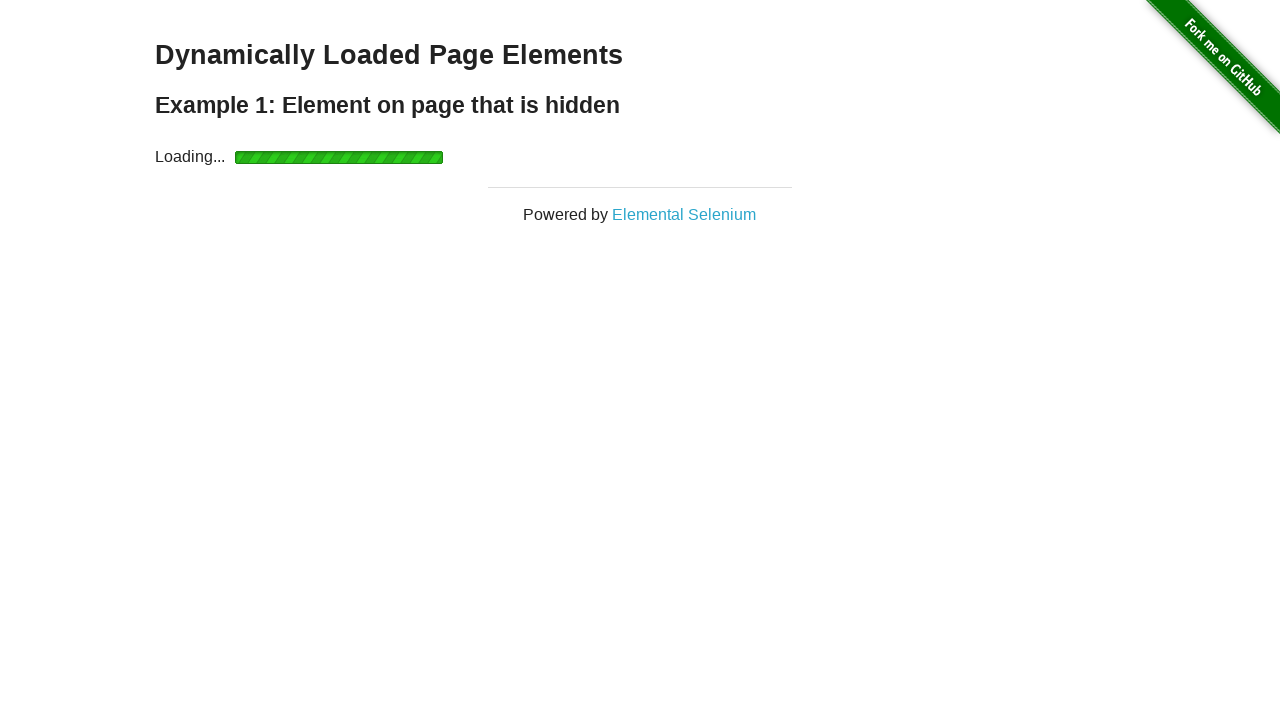

Waited for the finish element to appear after loading
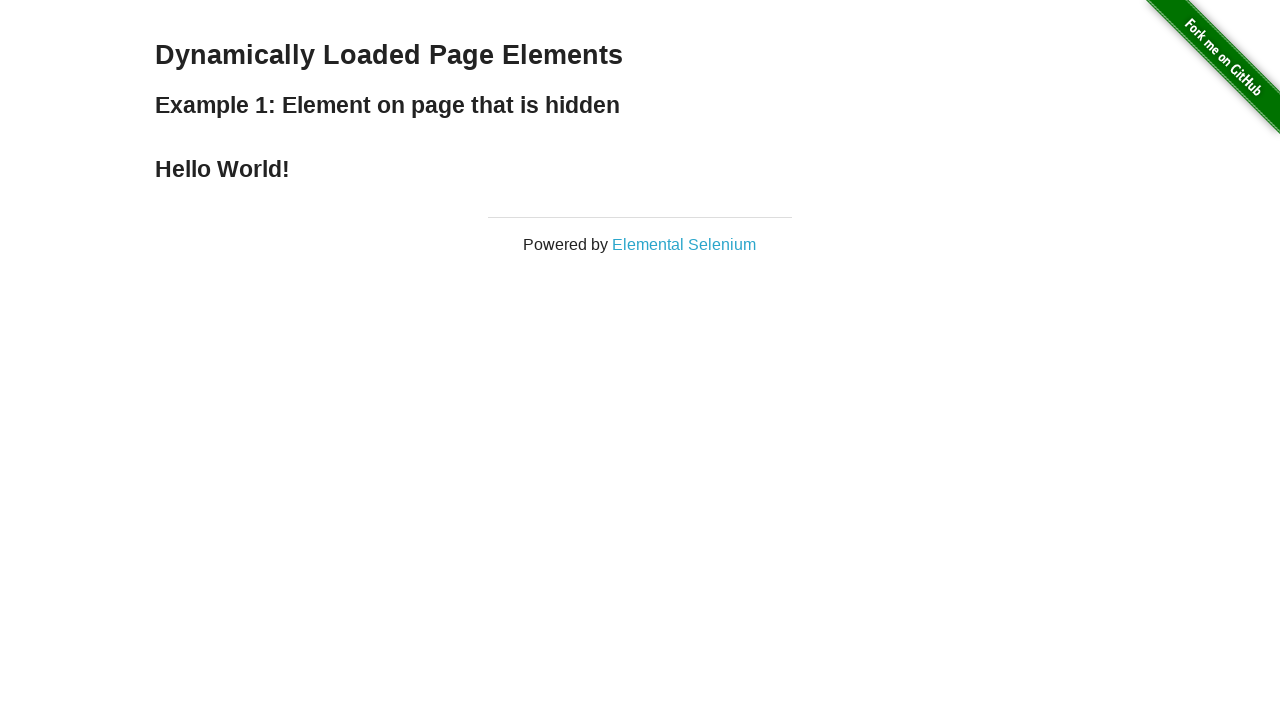

Verified the loaded text displays 'Hello World!'
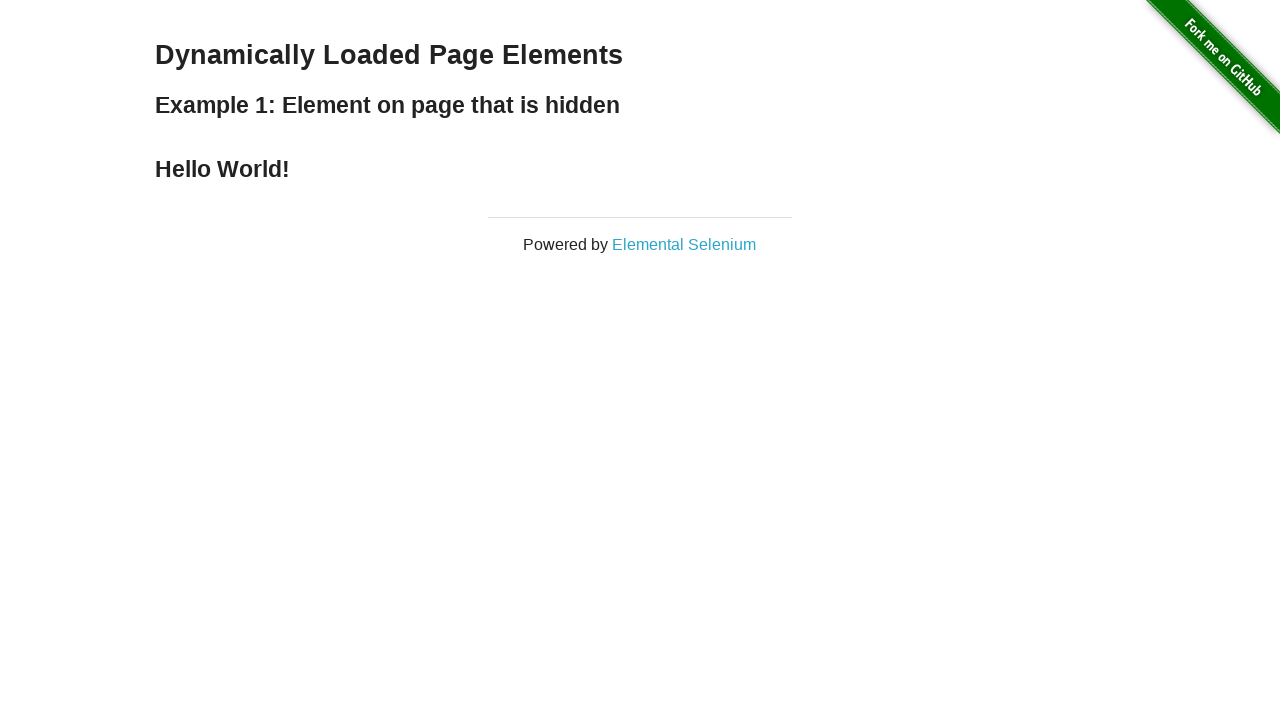

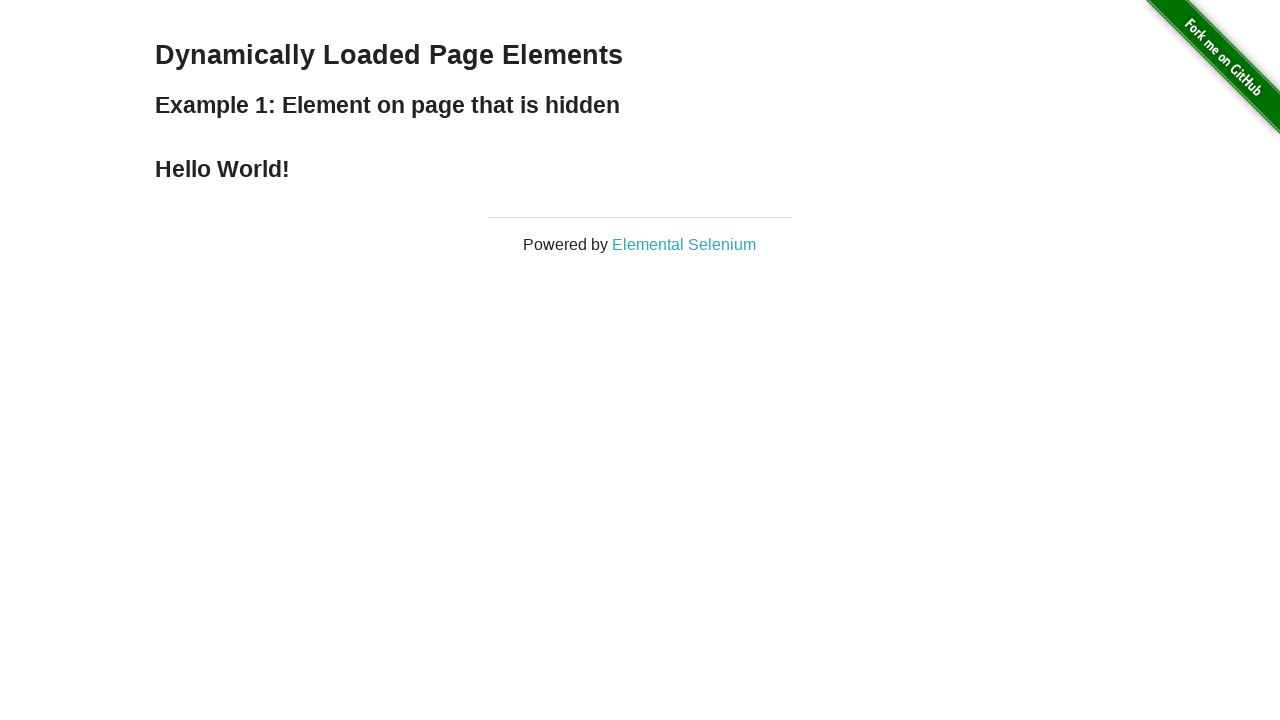